Tests drag and drop functionality on jQuery UI demo page by dragging an element and dropping it onto a target area within an iframe

Starting URL: https://jqueryui.com/droppable/

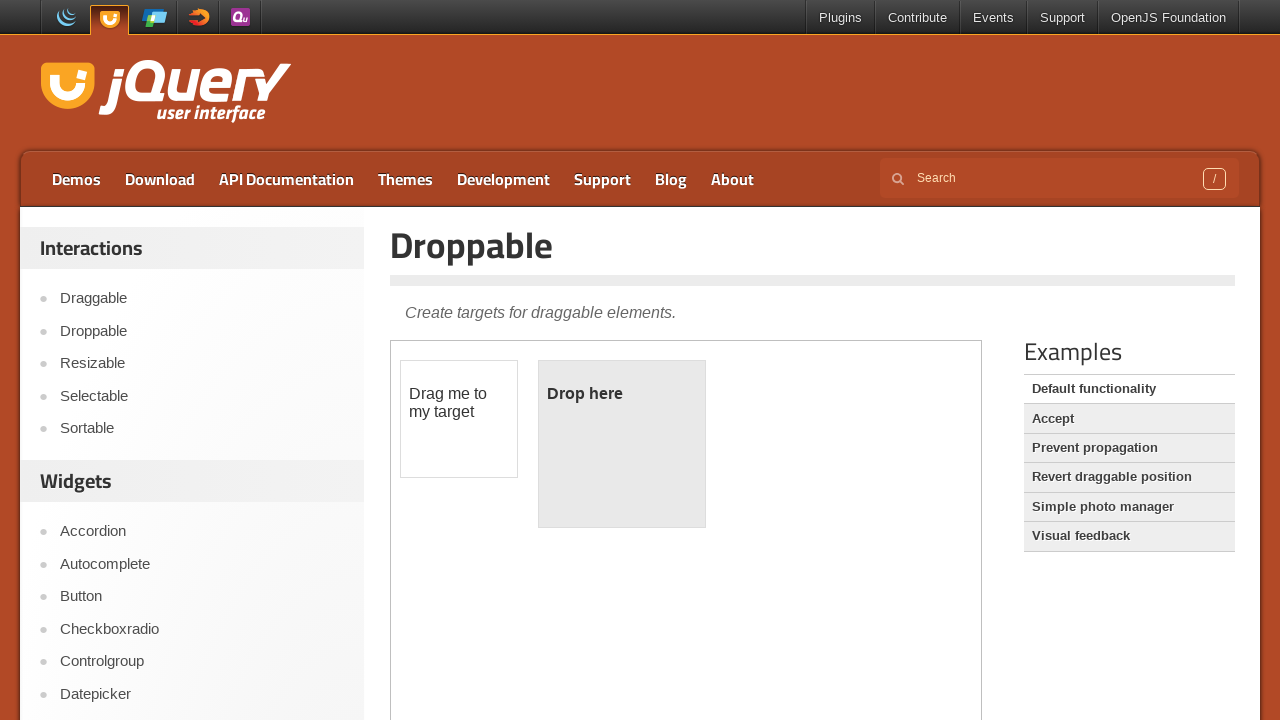

Navigated to jQuery UI droppable demo page
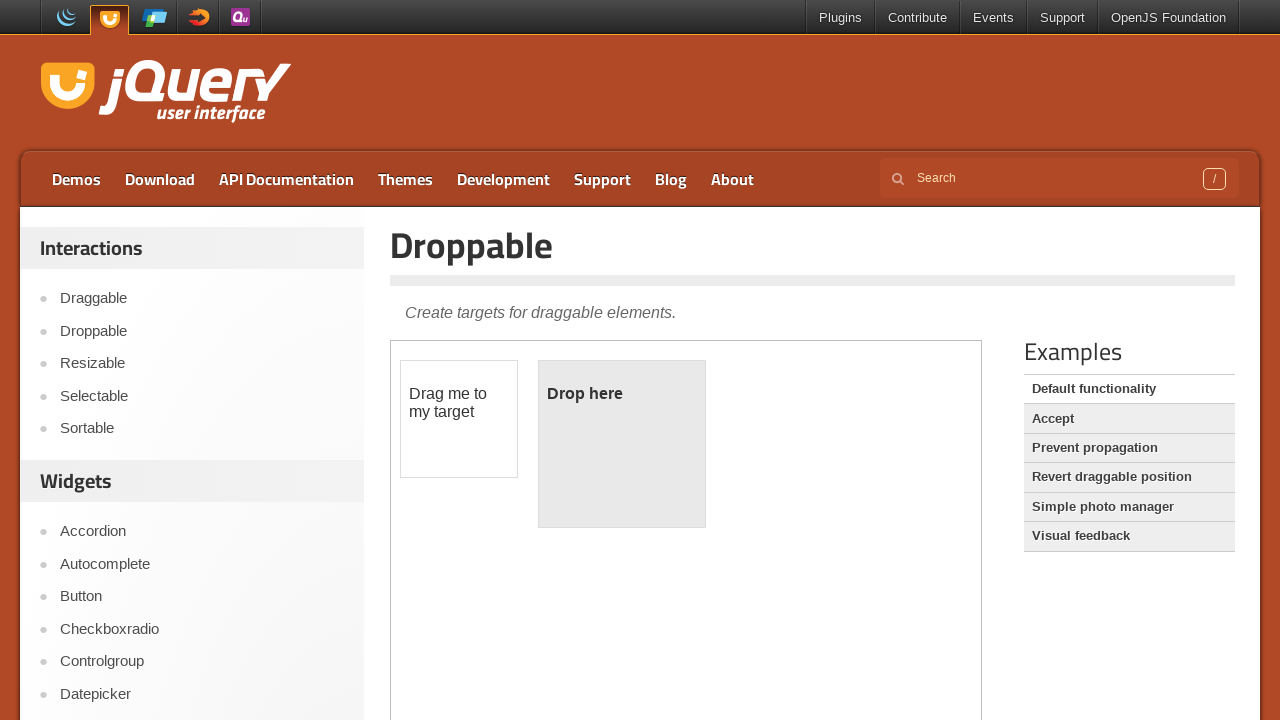

Located the demo iframe
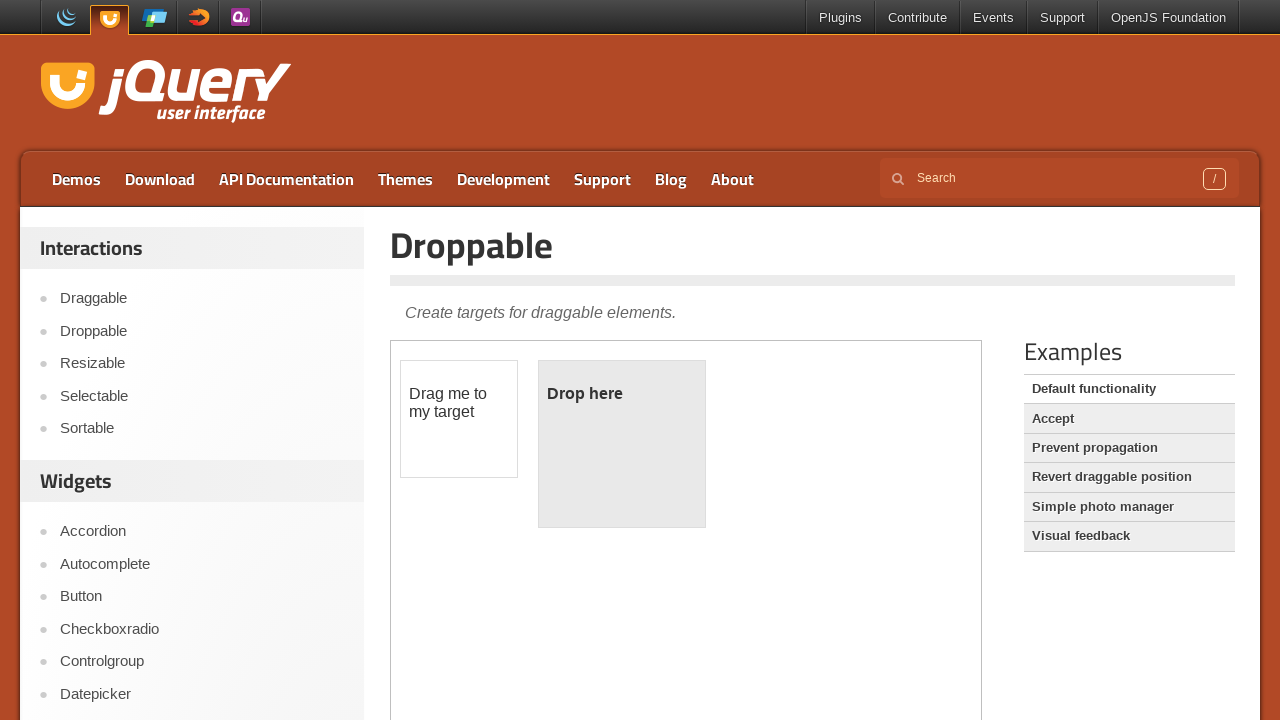

Located the draggable element within the iframe
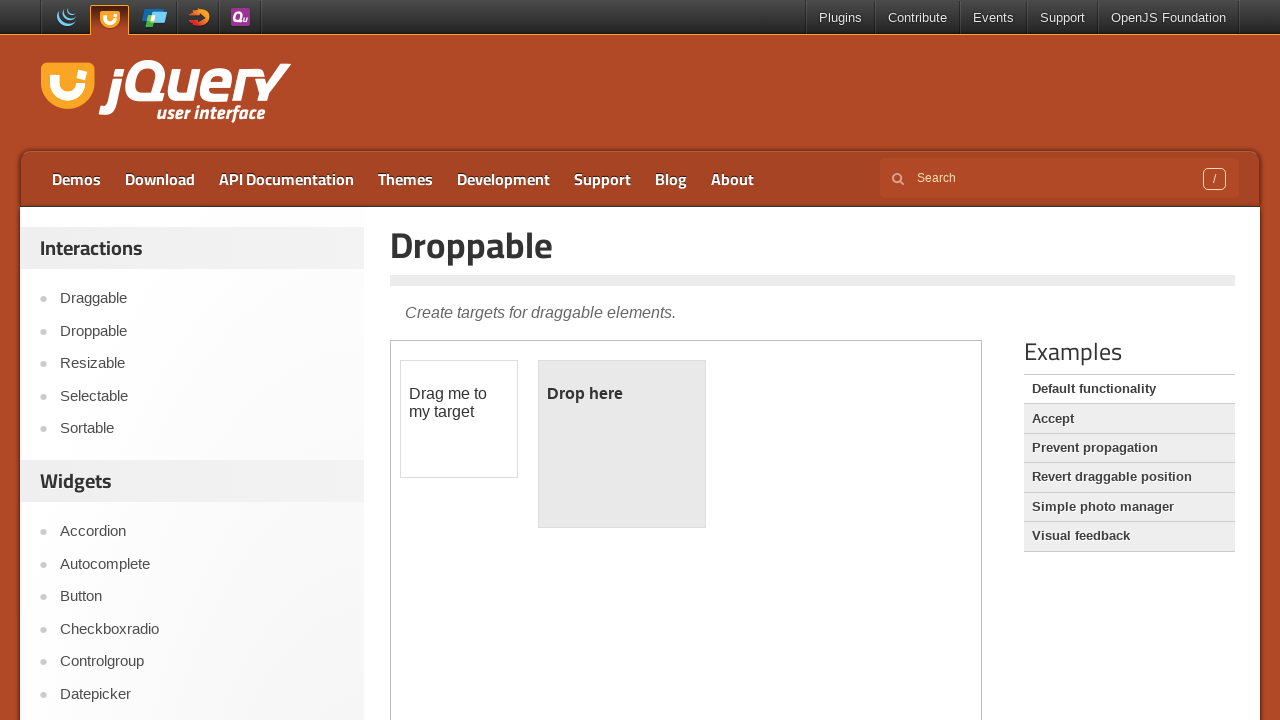

Located the droppable target element within the iframe
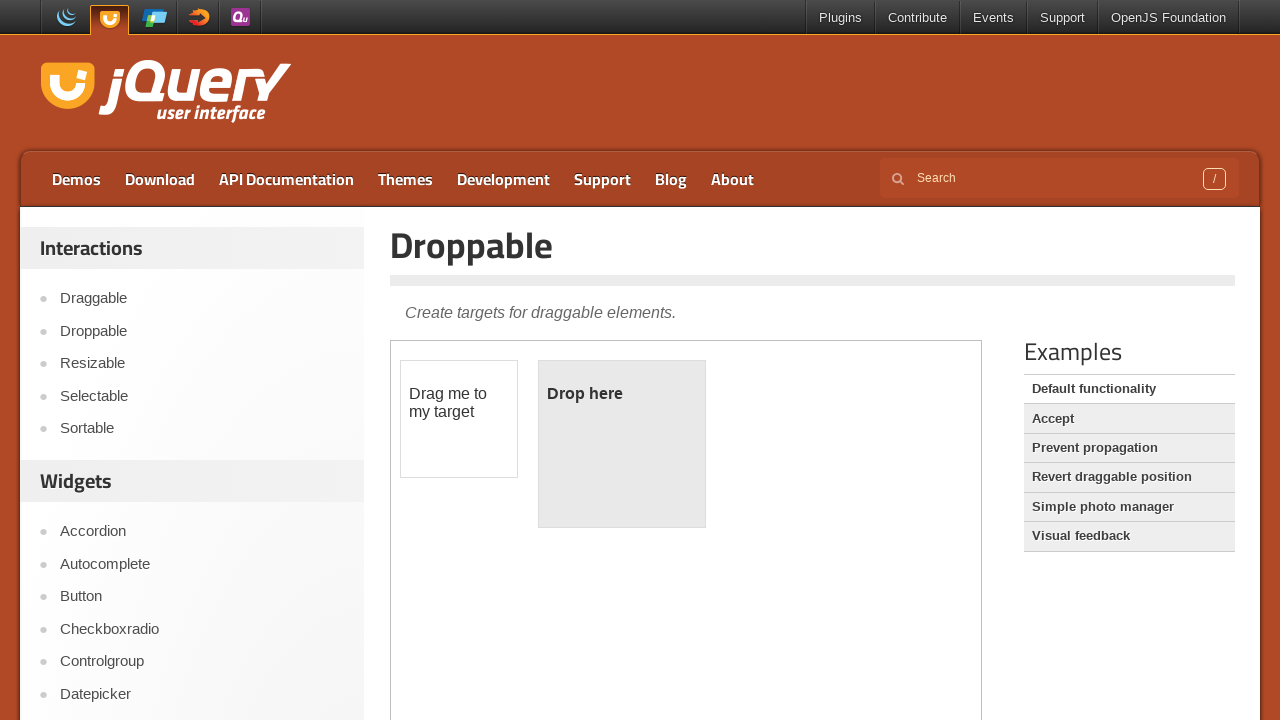

Performed drag and drop action from draggable to droppable element at (622, 444)
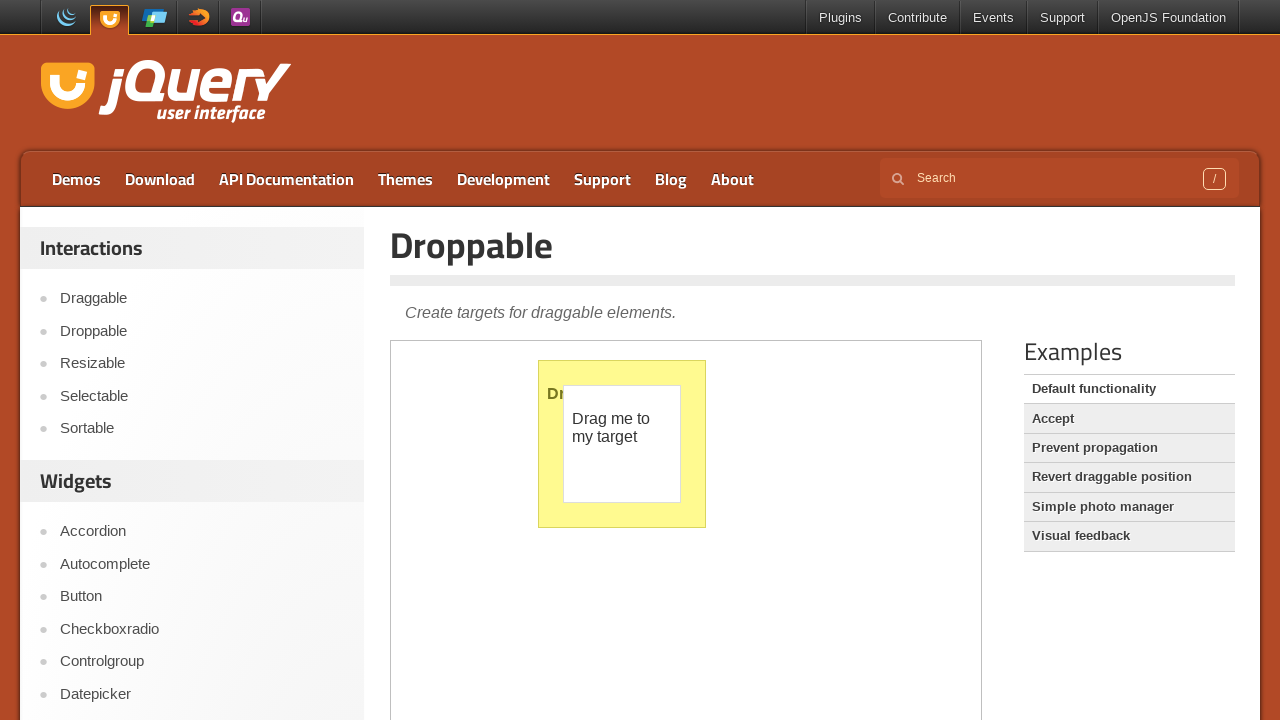

Waited 3 seconds to observe the drag and drop result
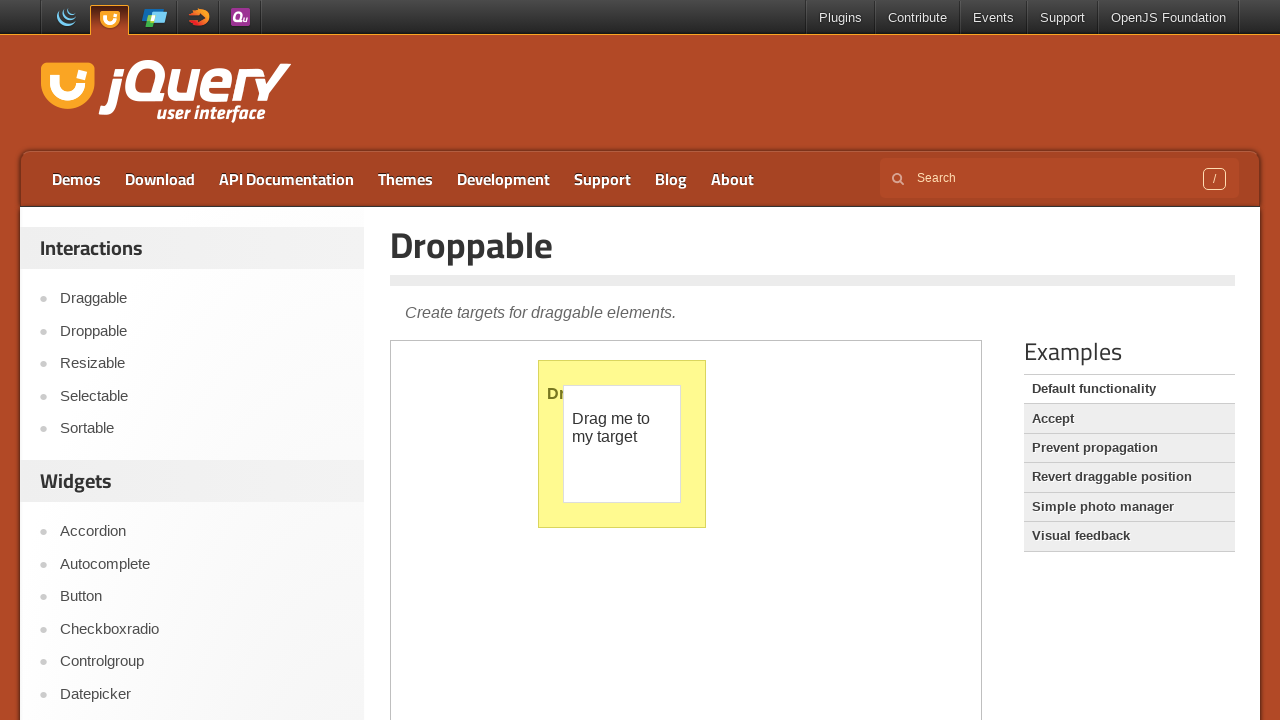

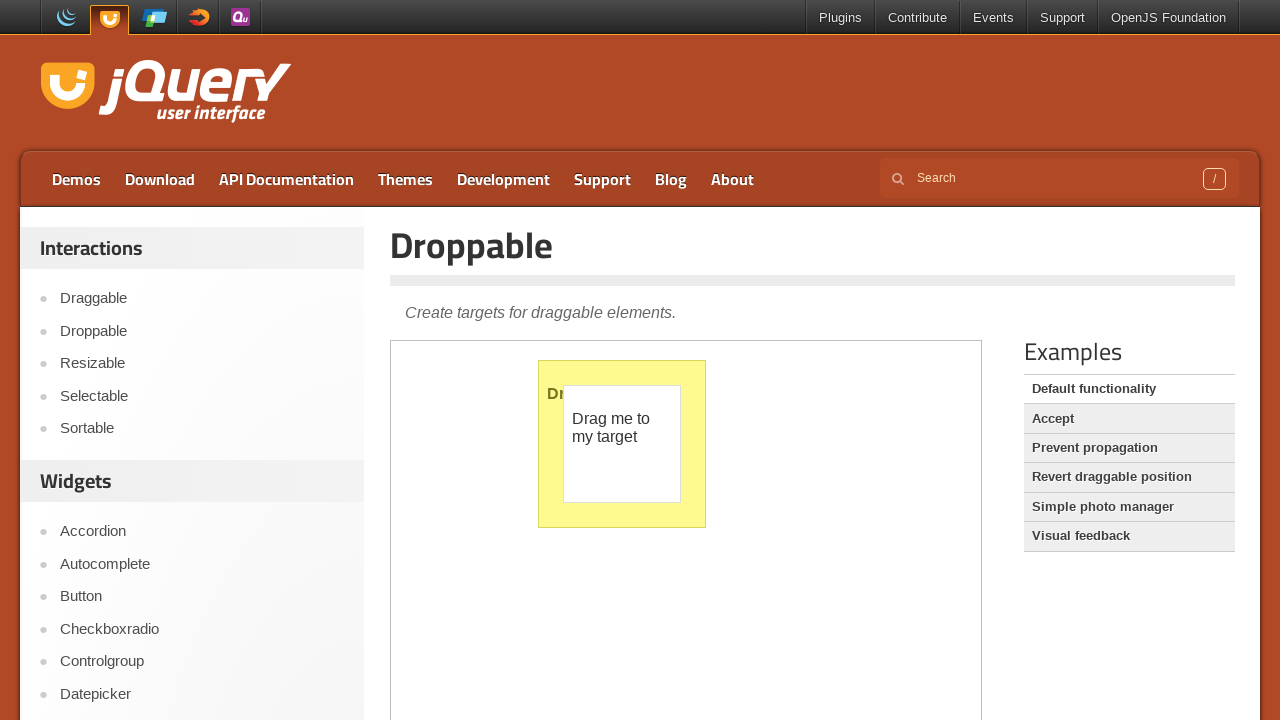